Tests browser window manipulation by maximizing the window and then resizing it to specific dimensions

Starting URL: https://gmail.com

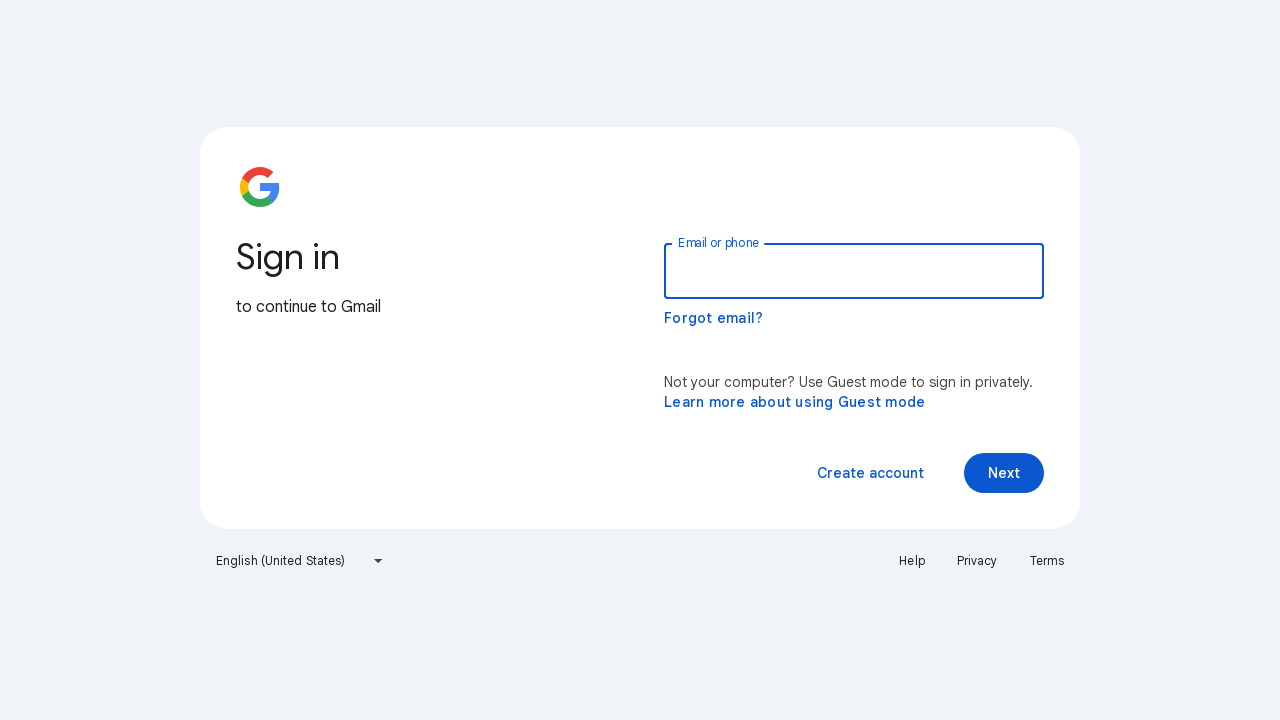

Moved browser window to top-left corner (0, 0)
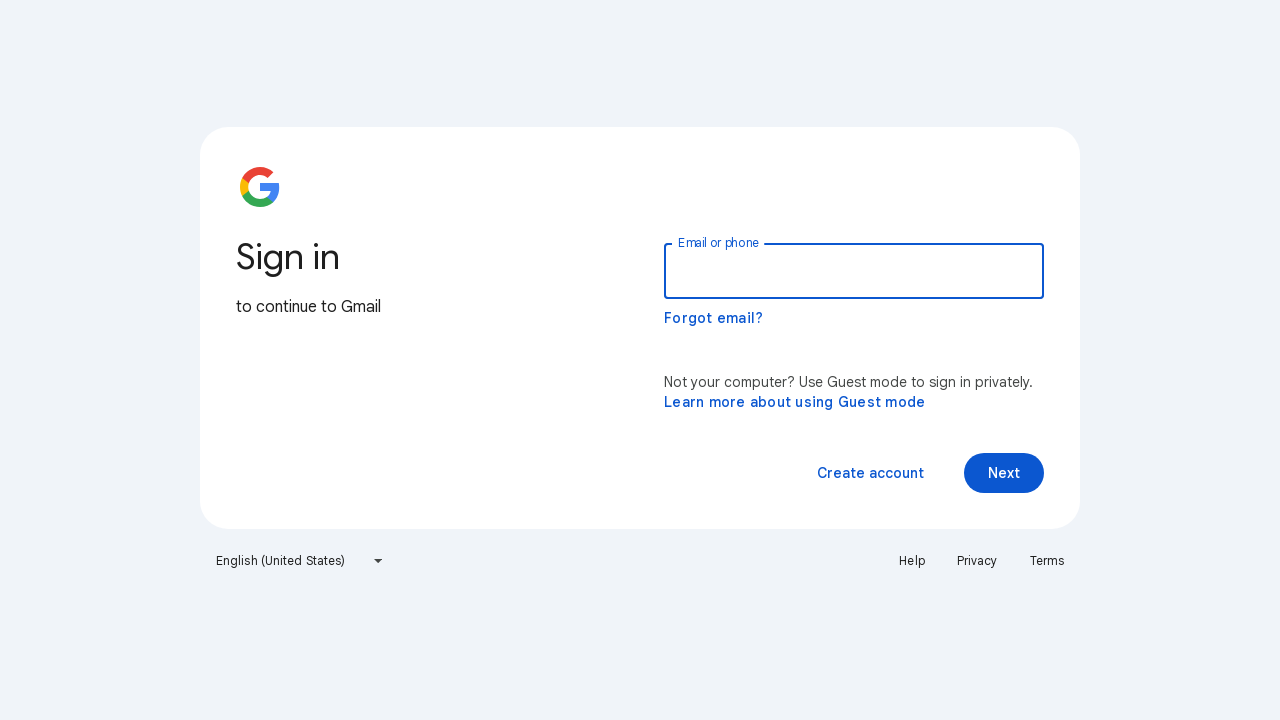

Maximized browser window to screen dimensions
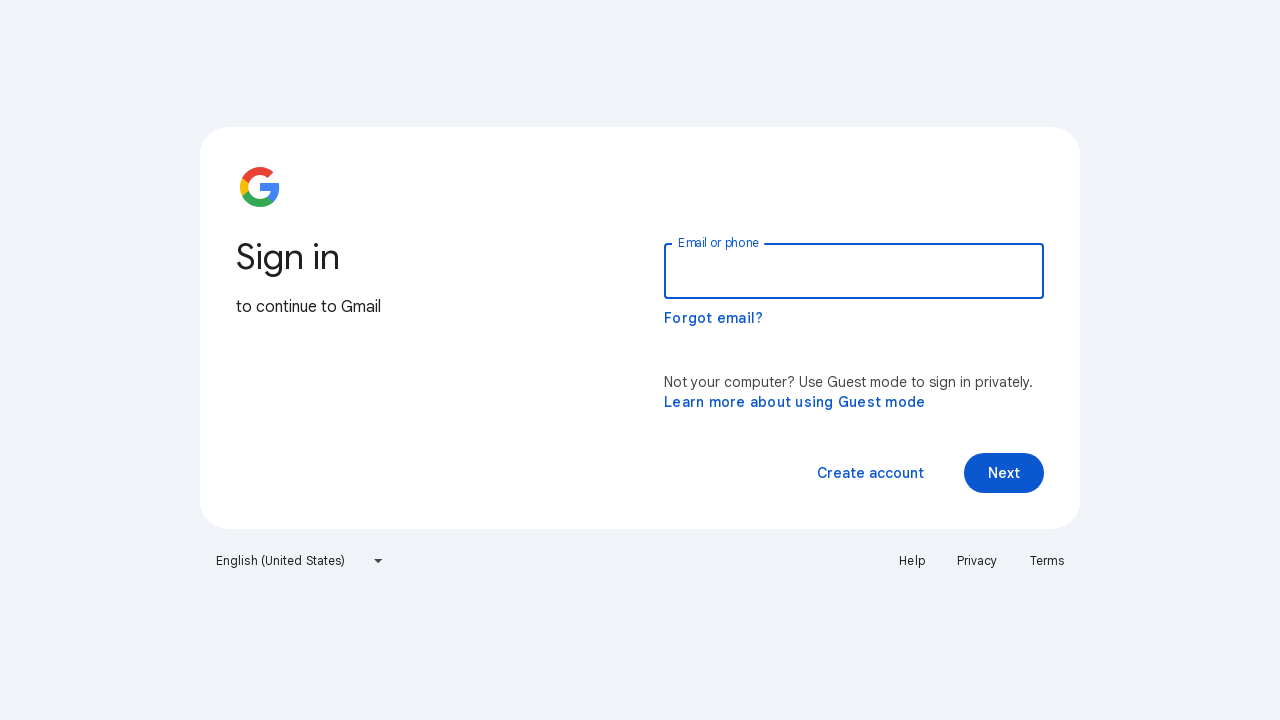

Resized viewport to 100x200 pixels
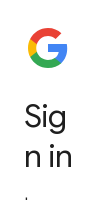

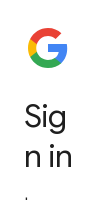